Opens an out-of-bounds iframe modal by clicking a hidden click button (SCROLL variant)

Starting URL: https://applitools.github.io/demo/TestPages/FramesTestPage/

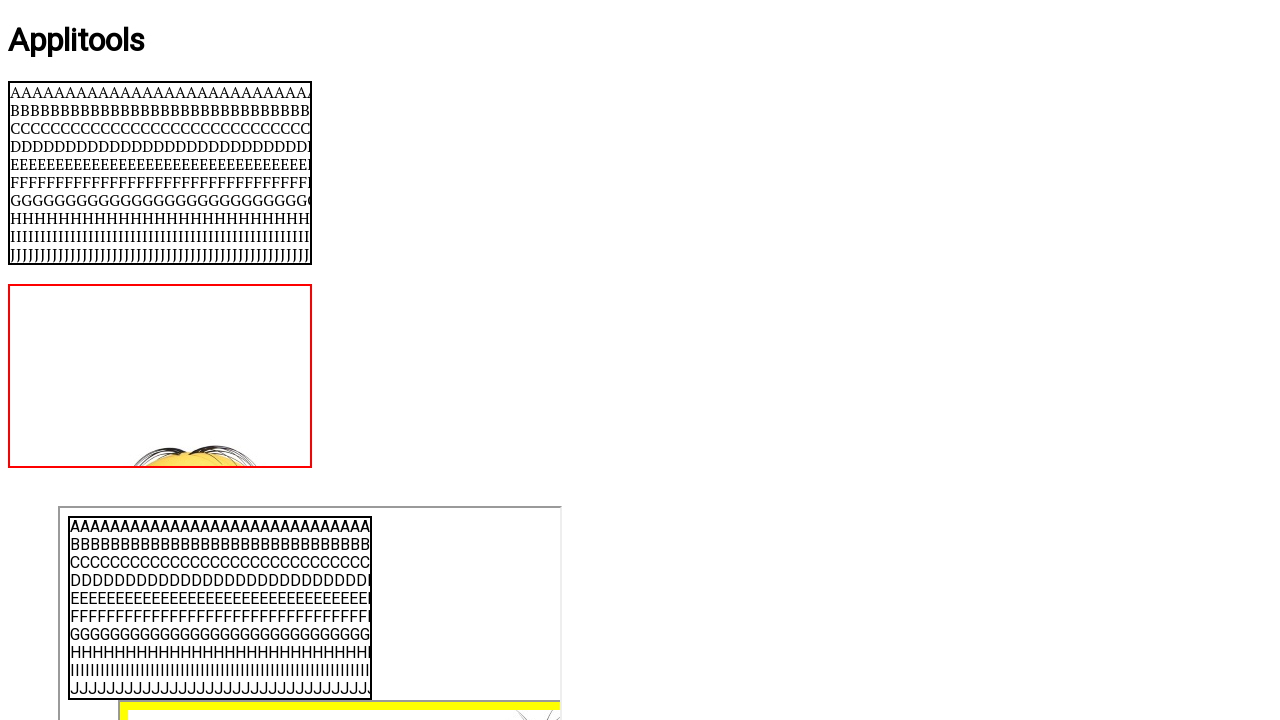

Clicked hidden click button to open out-of-bounds iframe modal at (36, 491) on #hidden_click
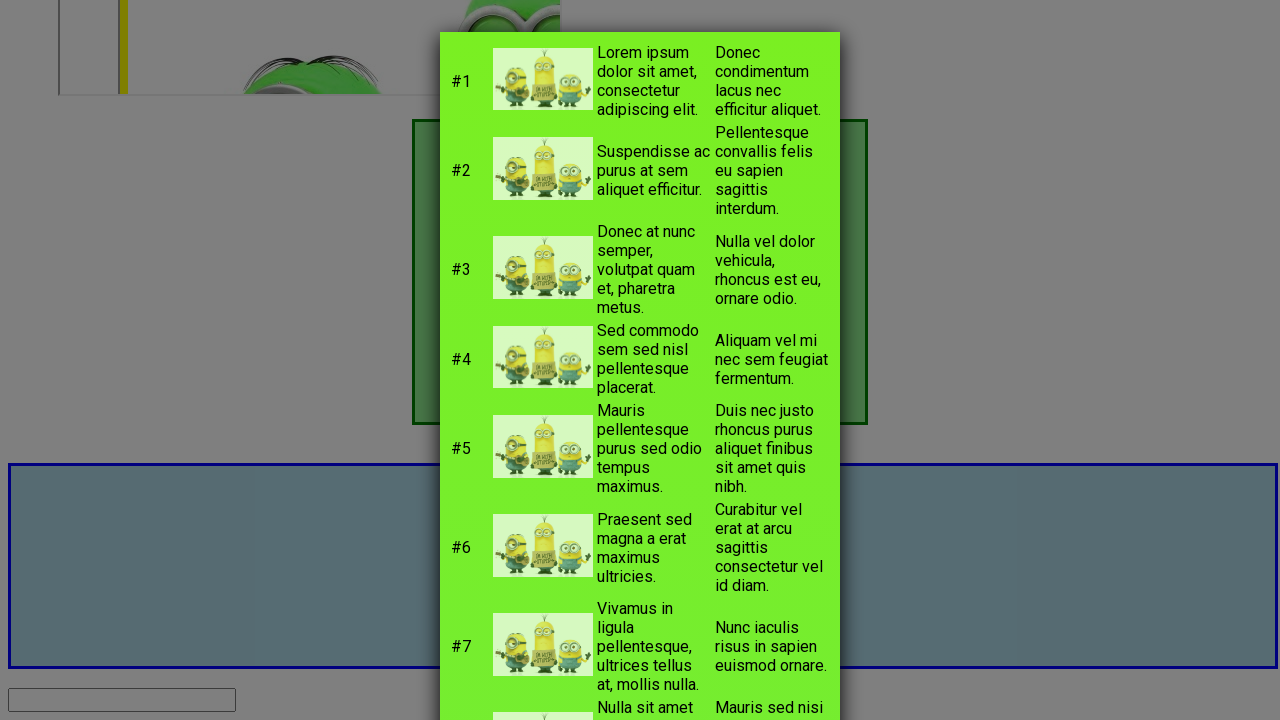

Iframe inside modal3 became visible
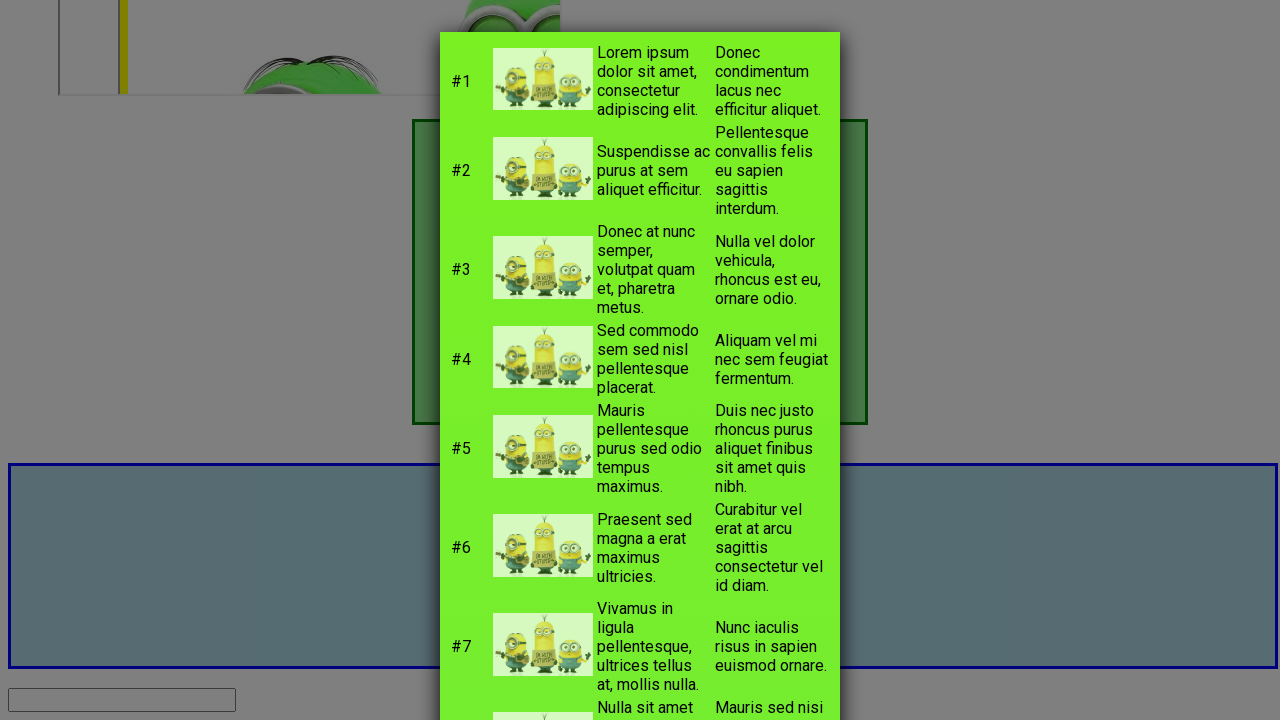

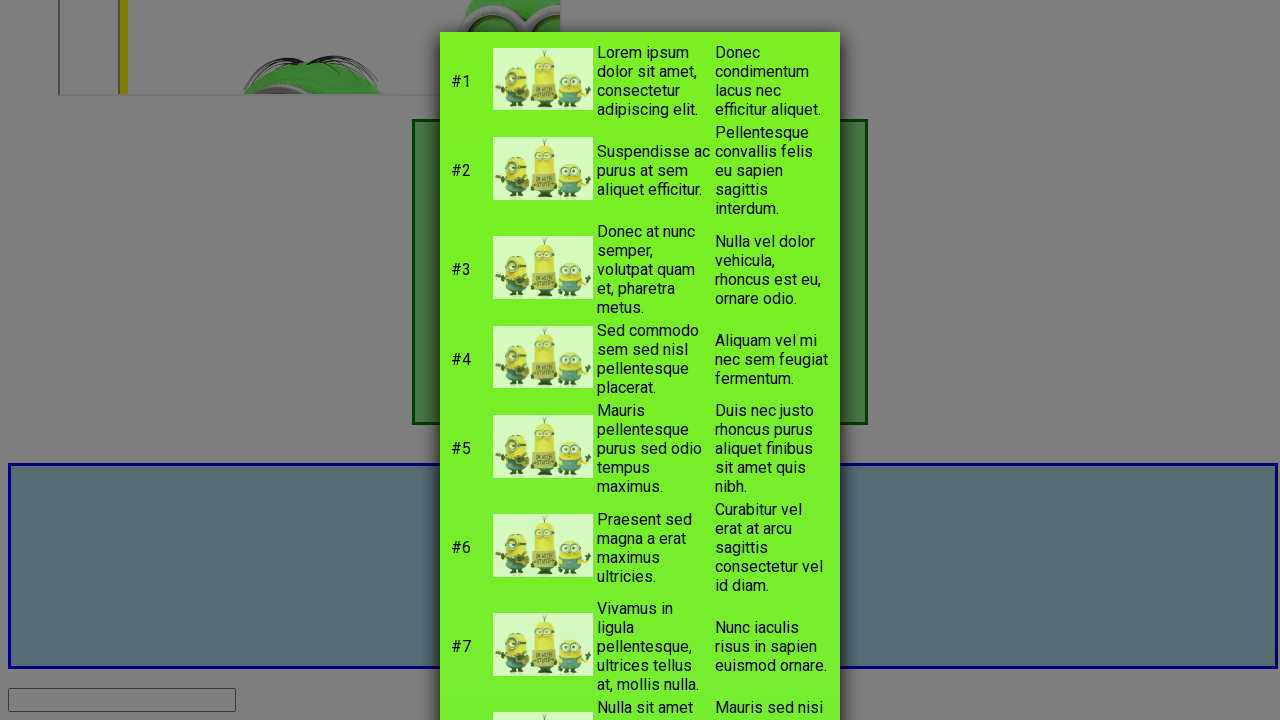